Verifies footer links (homepage and project bank) are visible and navigate to the correct pages when clicked

Starting URL: https://mrjohn5on.github.io/socialqa.html

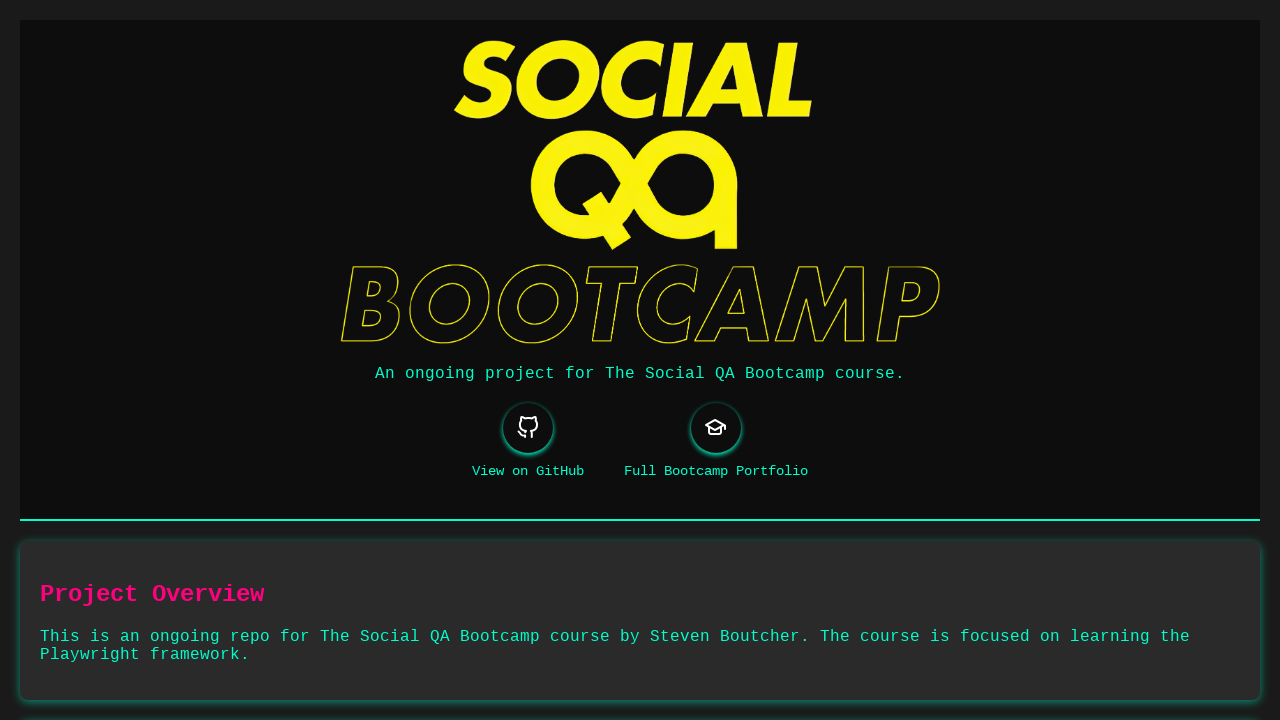

Verified initial URL is https://mrjohn5on.github.io/socialqa.html
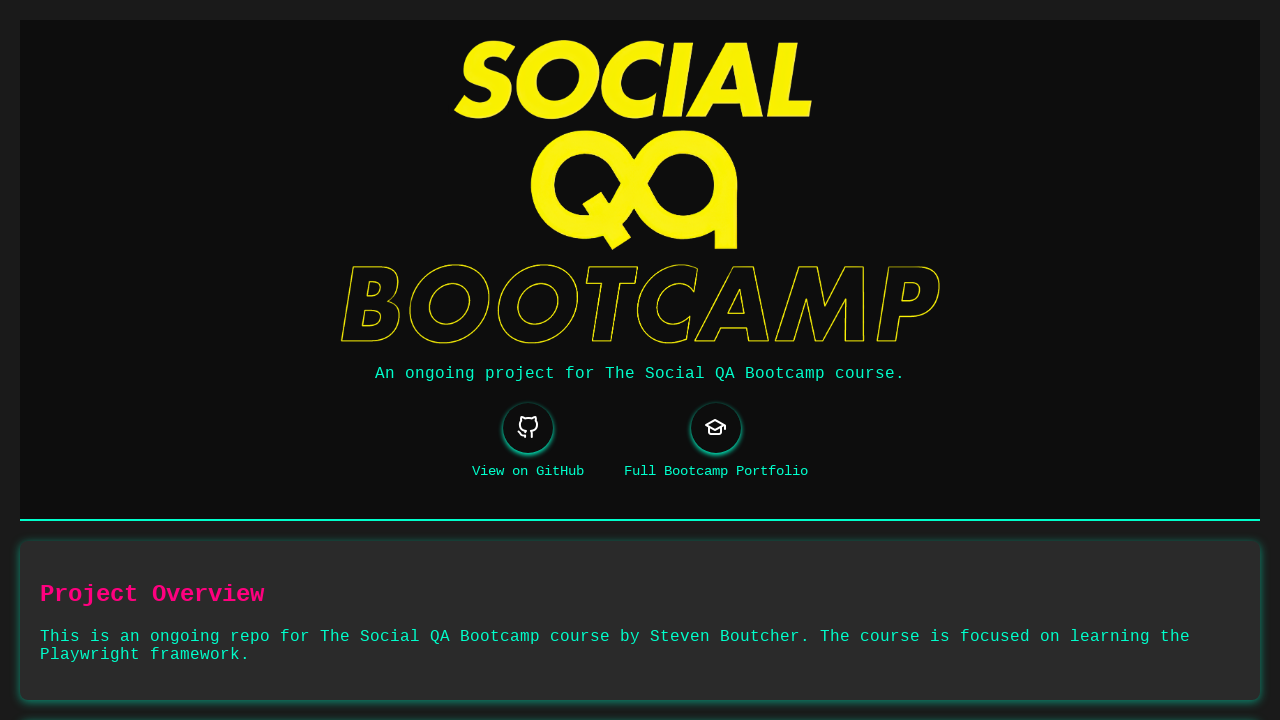

Located homepage footer link
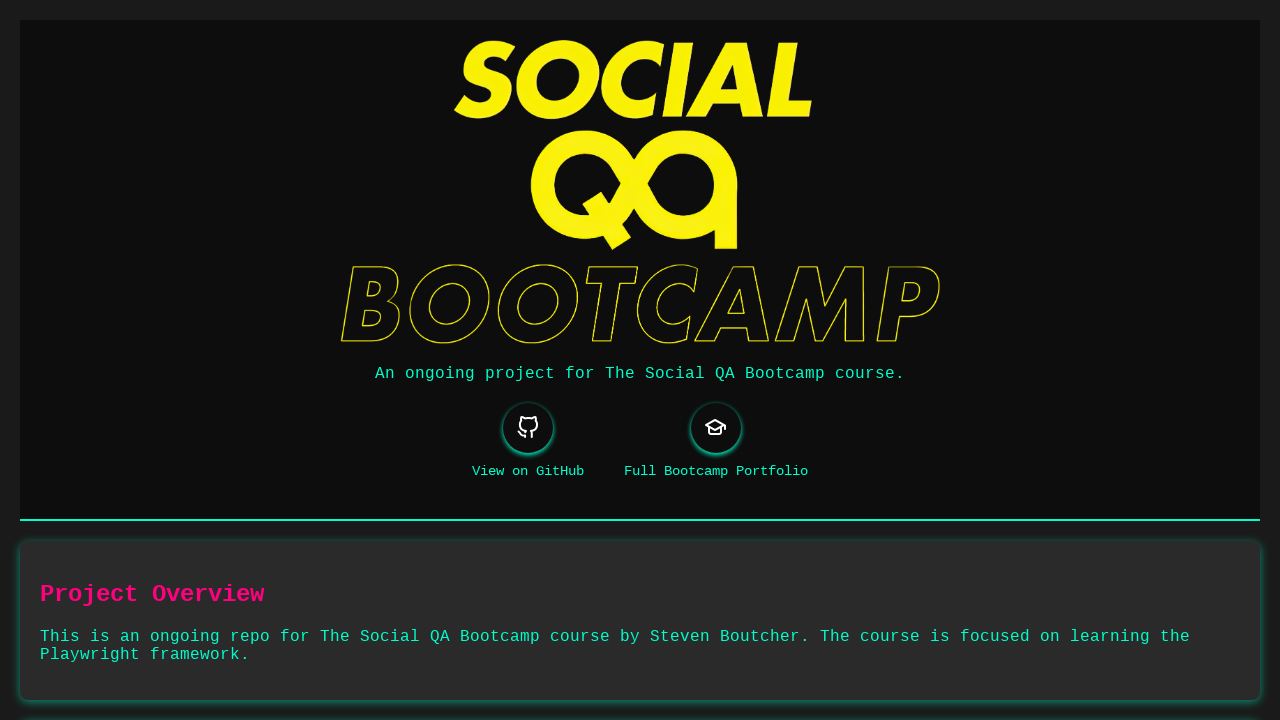

Located project bank footer link
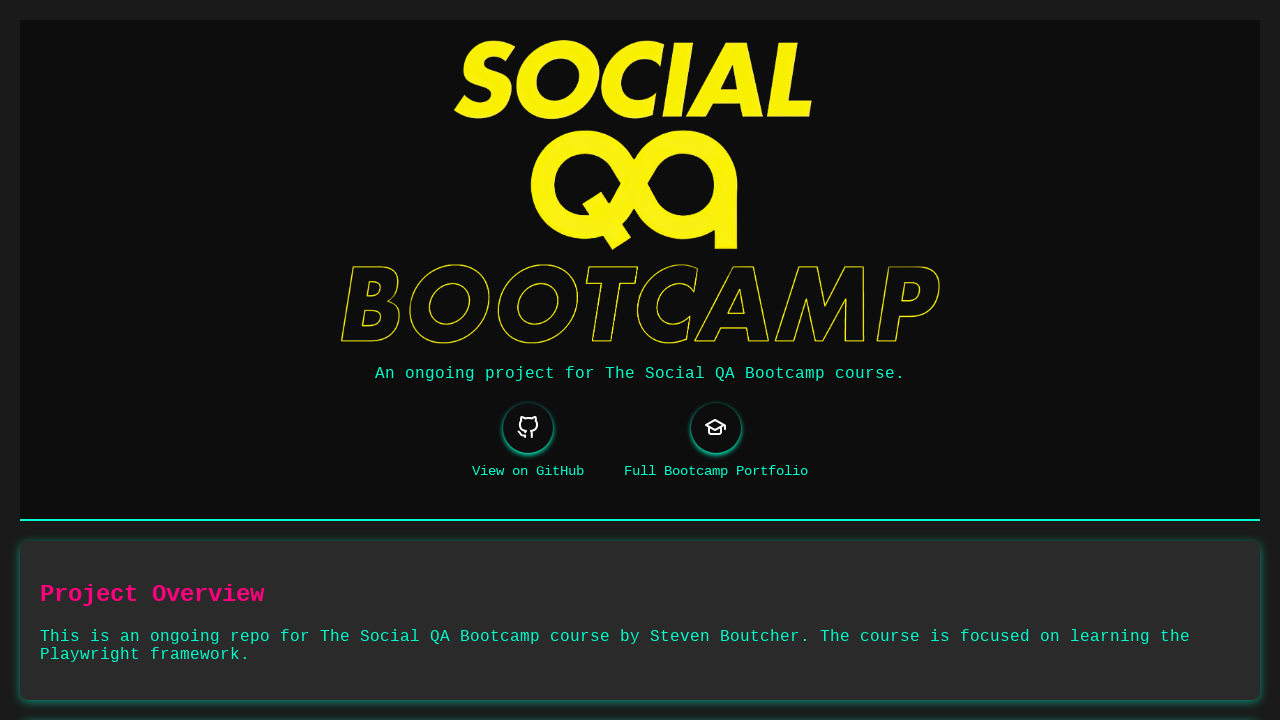

Verified homepage footer link is visible
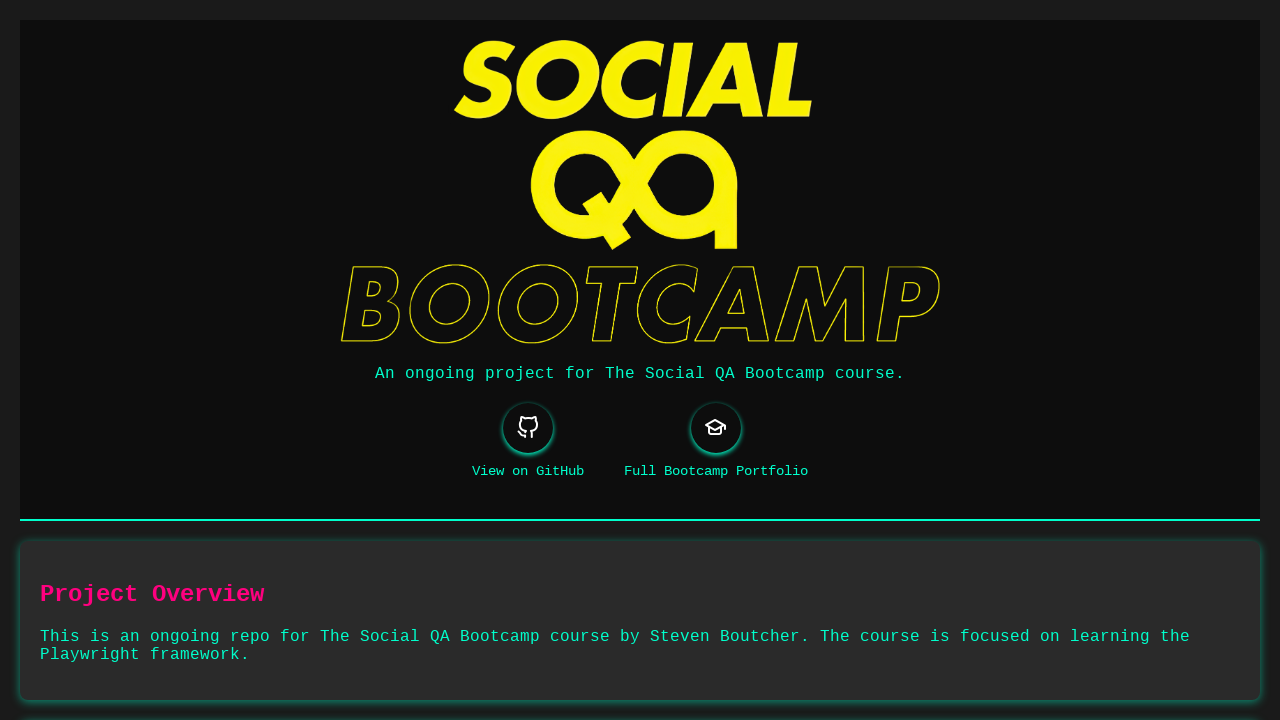

Verified project bank footer link is visible
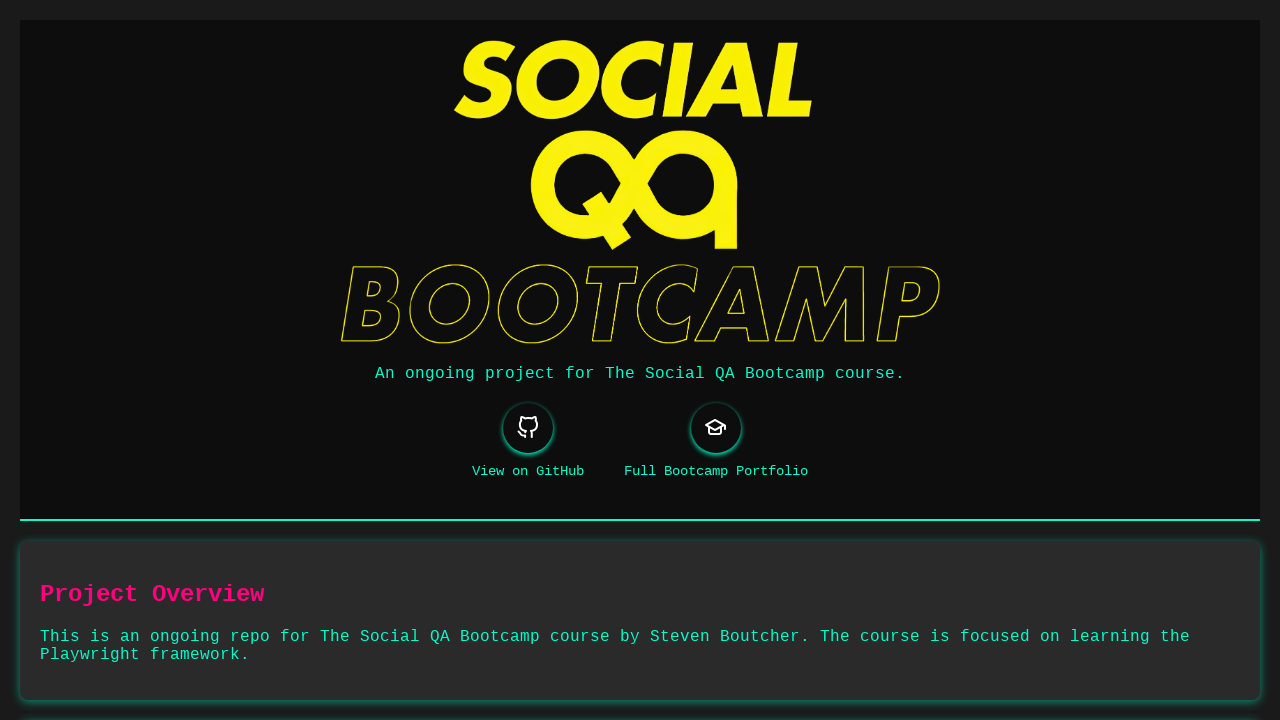

Clicked homepage footer link at (640, 603) on a[href*='index.html'], footer a:has-text('Home')
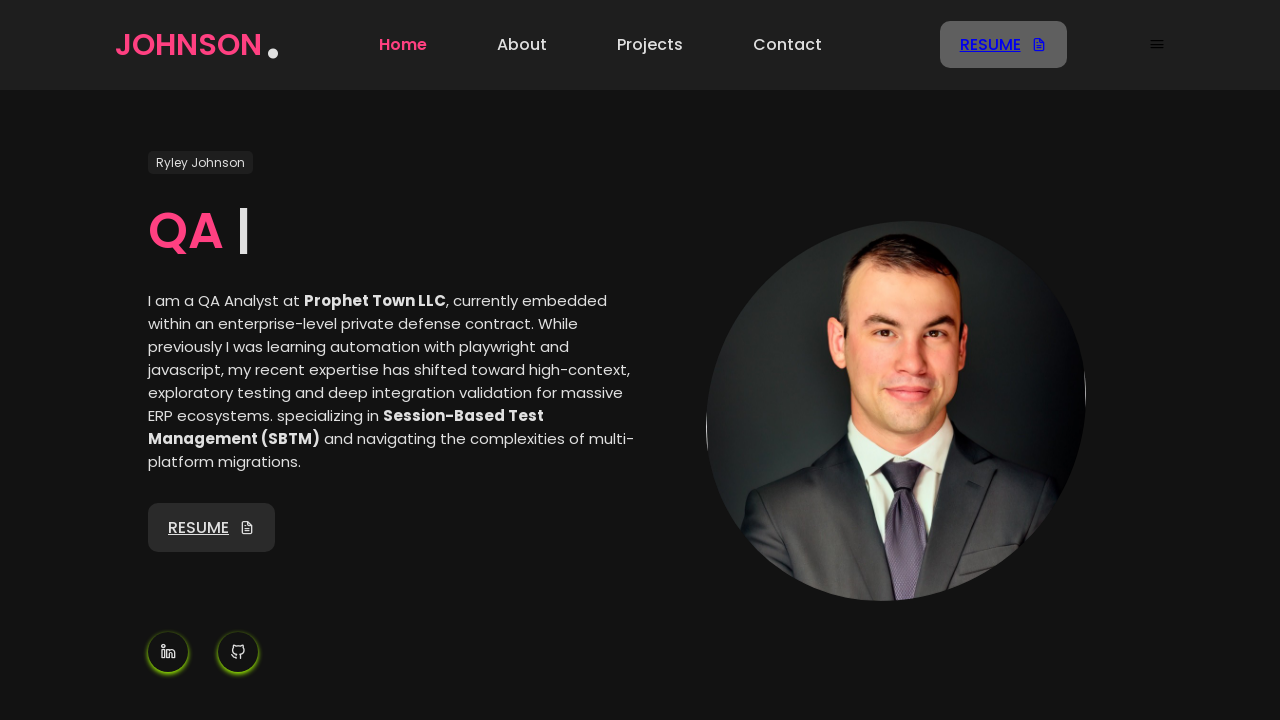

Verified navigation to homepage at https://mrjohn5on.github.io/index.html
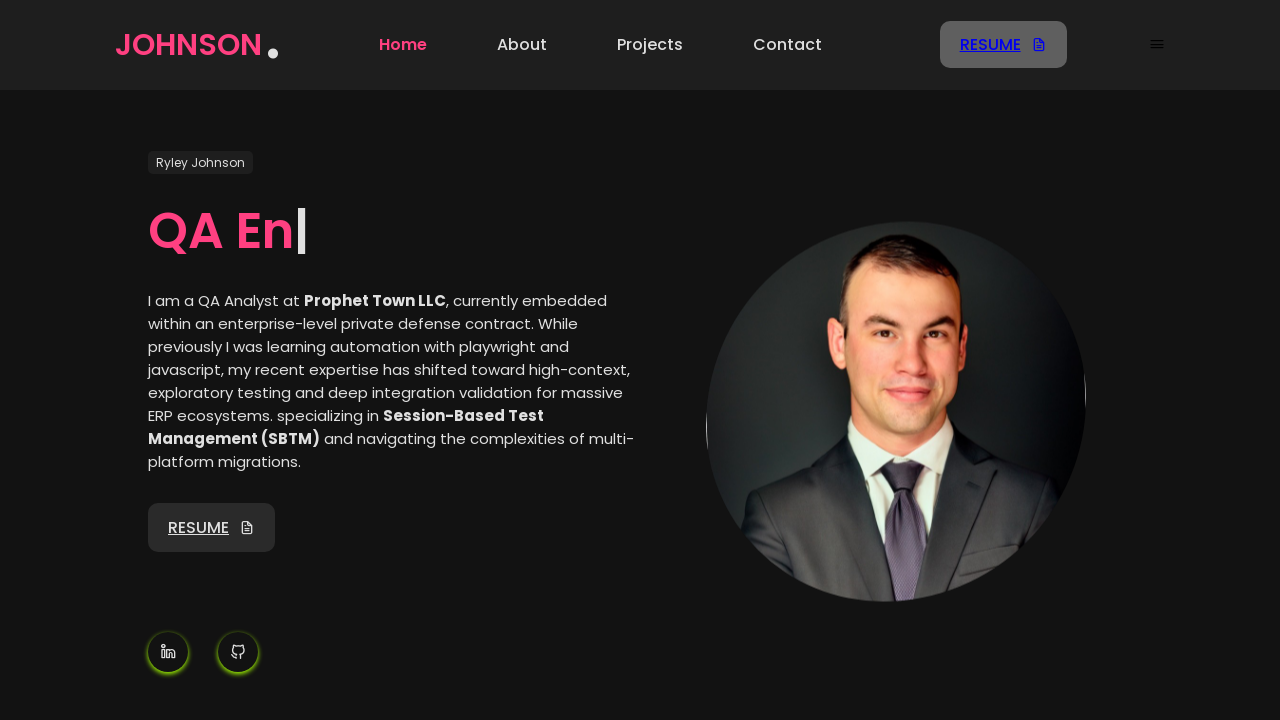

Navigated back to socialqa.html page
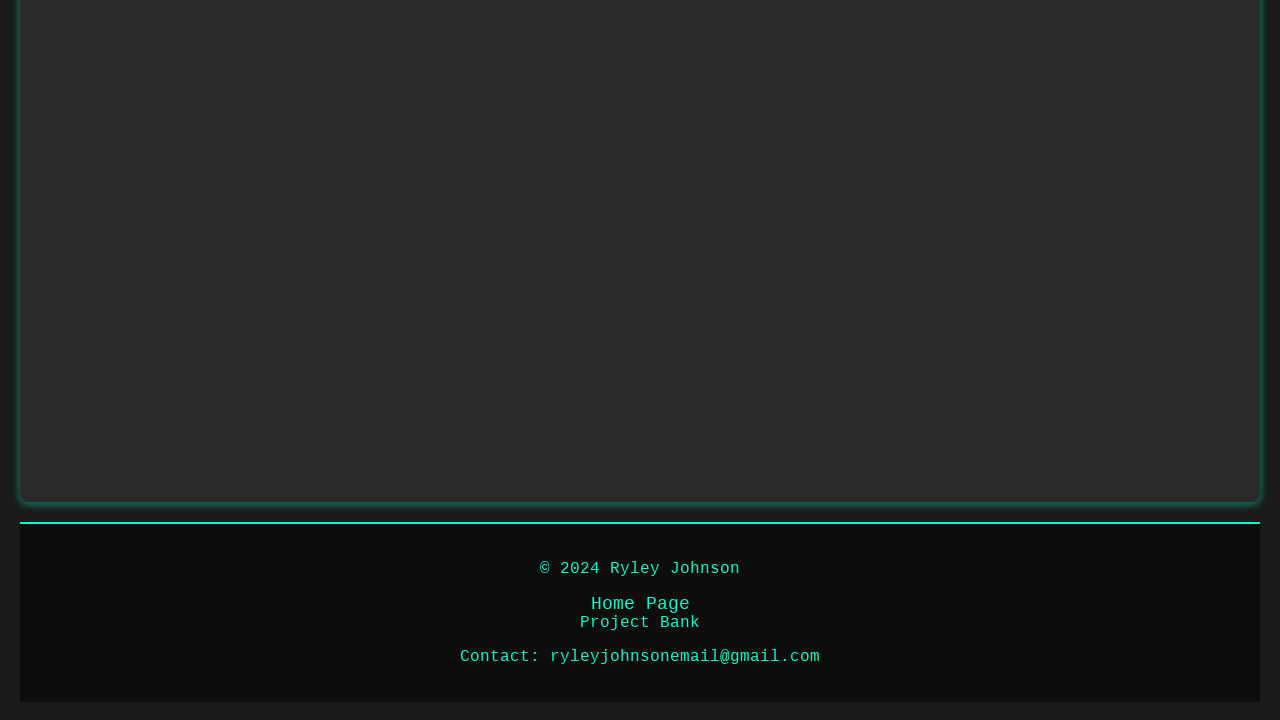

Clicked project bank footer link at (640, 623) on a[href*='#projects'], footer a:has-text('Projects')
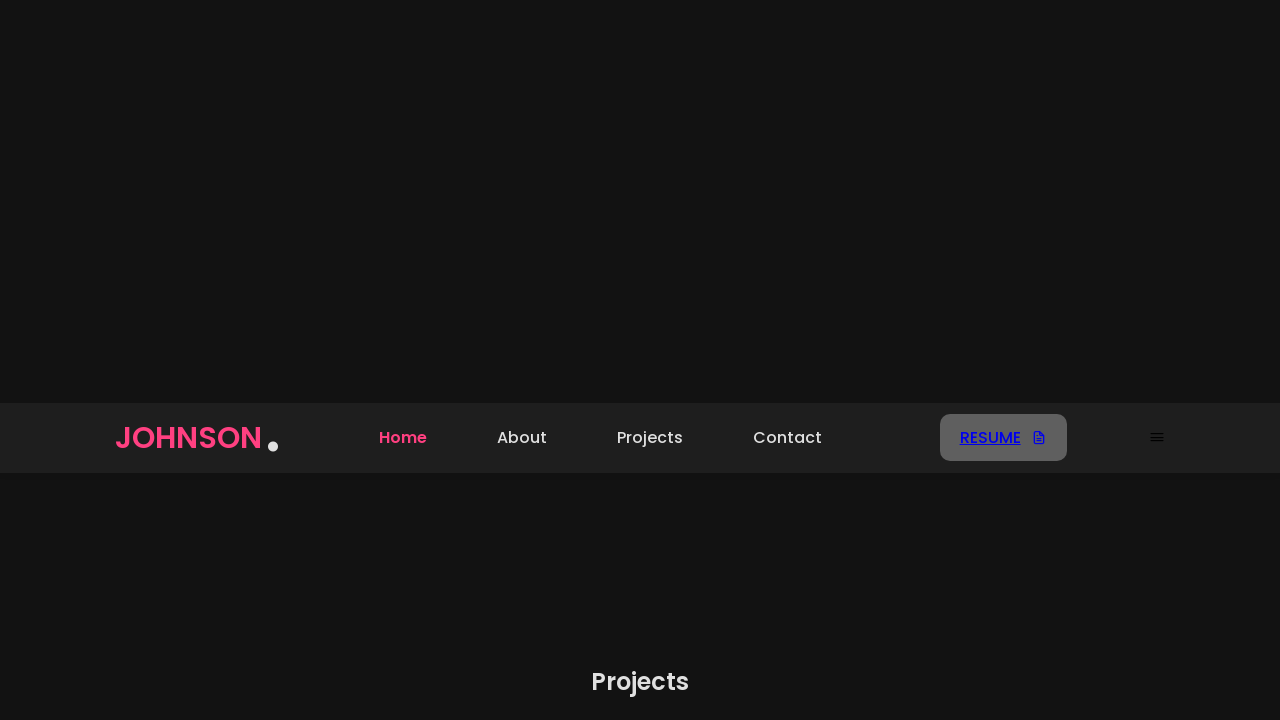

Verified navigation to projects section at https://mrjohn5on.github.io/#projects
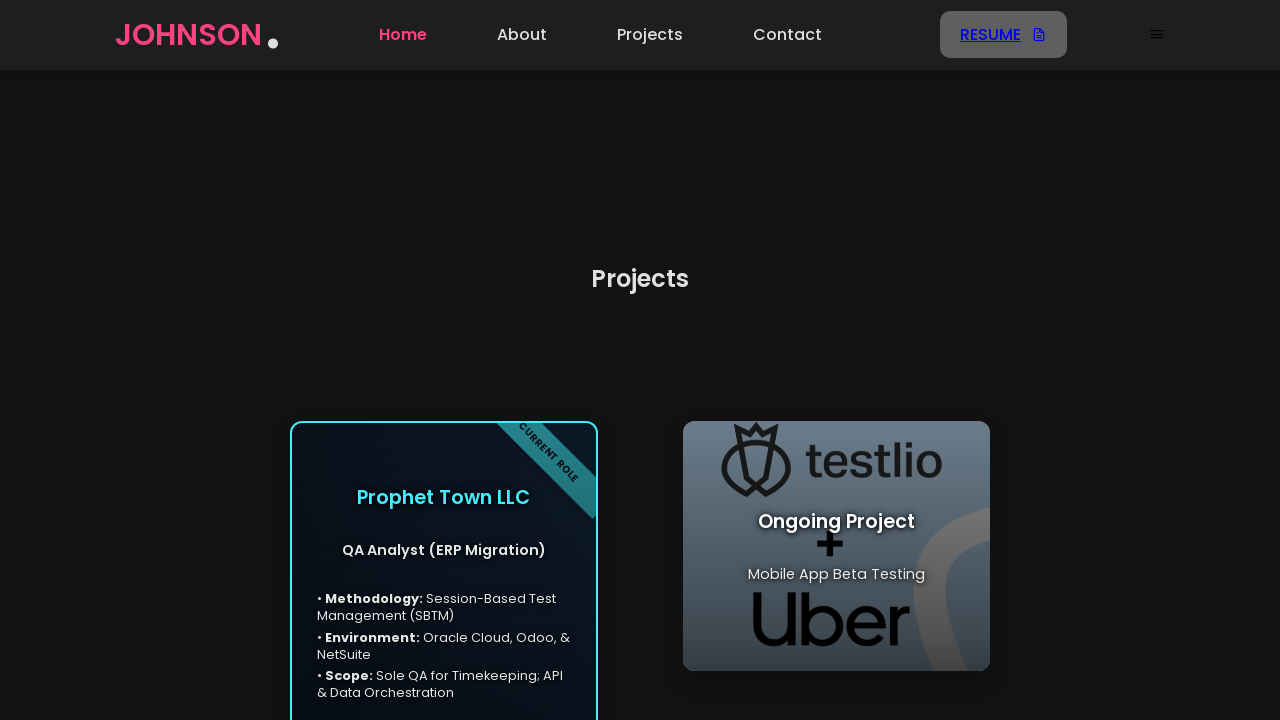

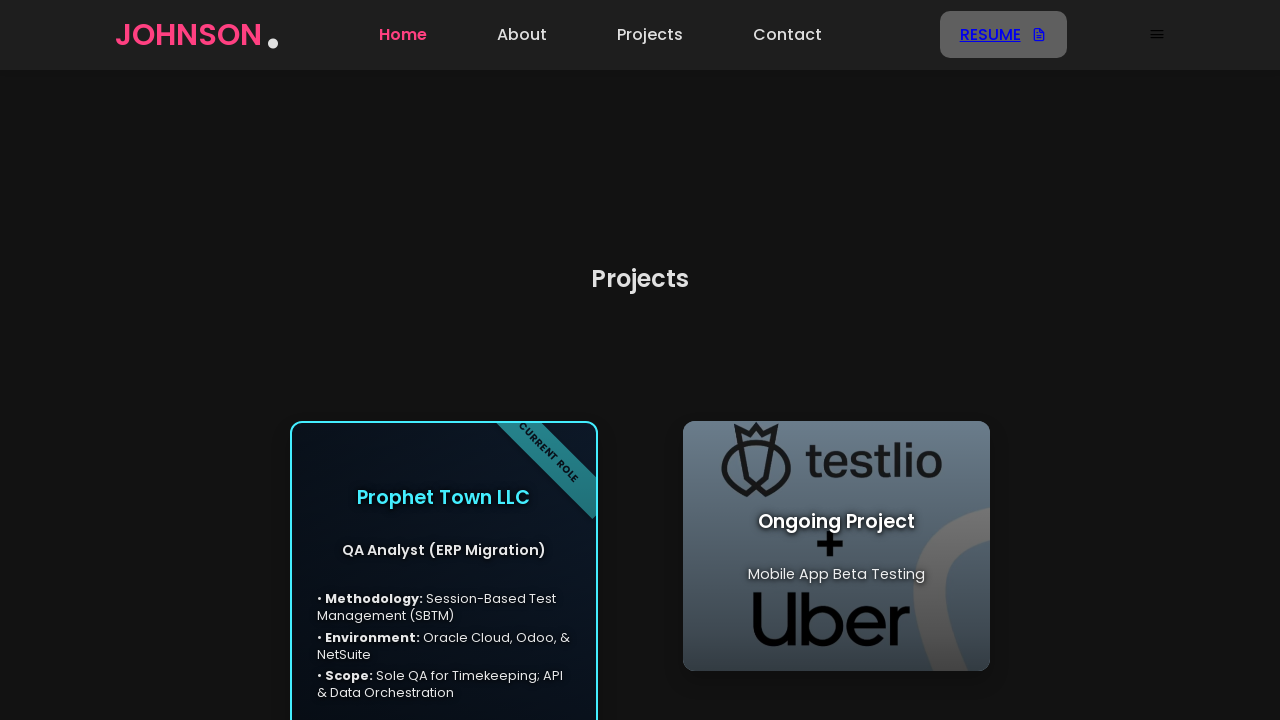